Navigates to Rediff homepage and clicks on the "Create Account" link to navigate to the registration page

Starting URL: https://www.rediff.com/

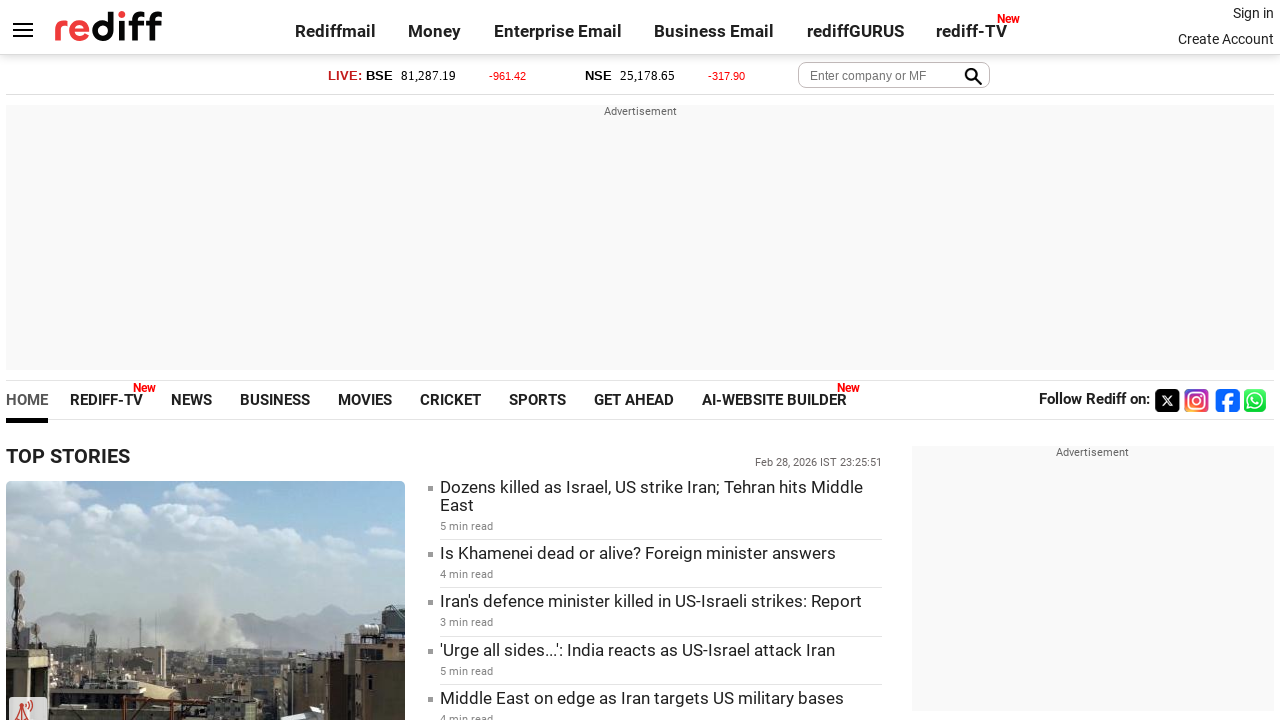

Set viewport size to 1920x1080
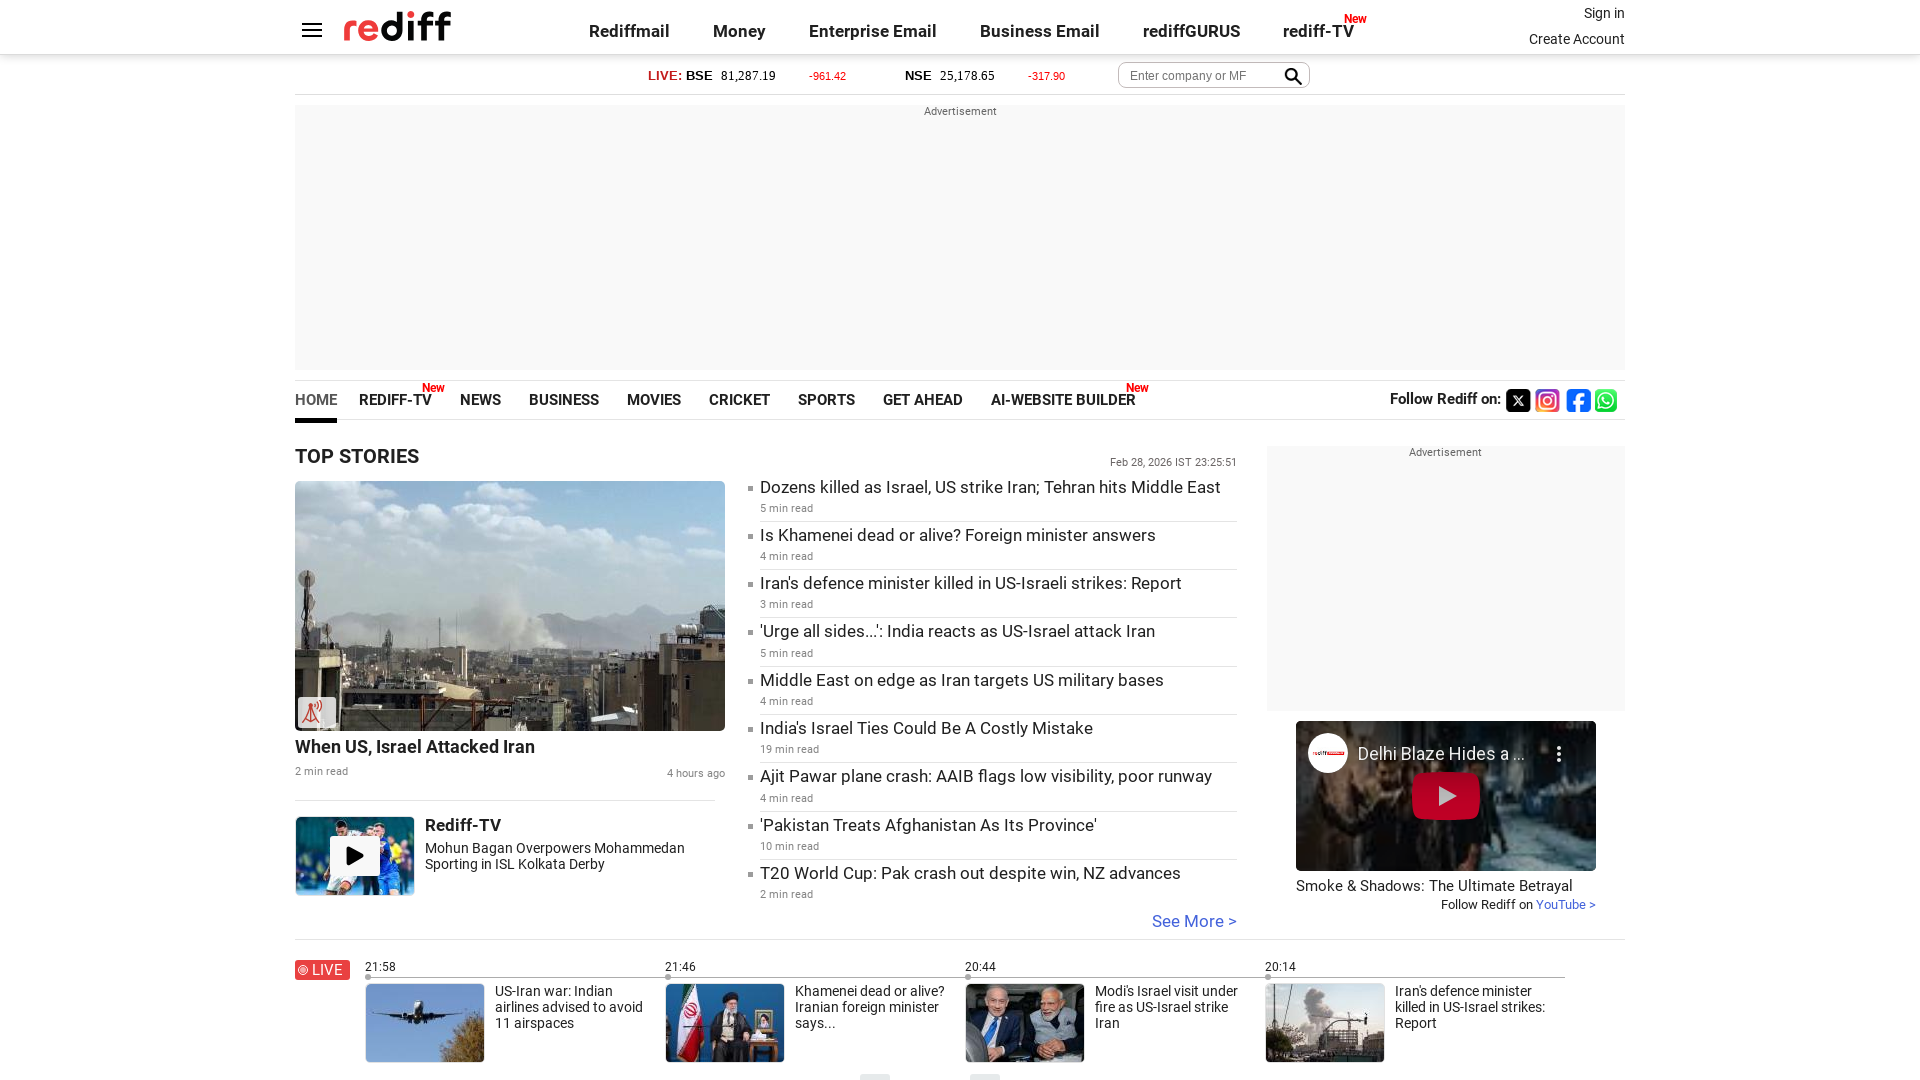

Navigated to Rediff homepage and waited for DOM content to load
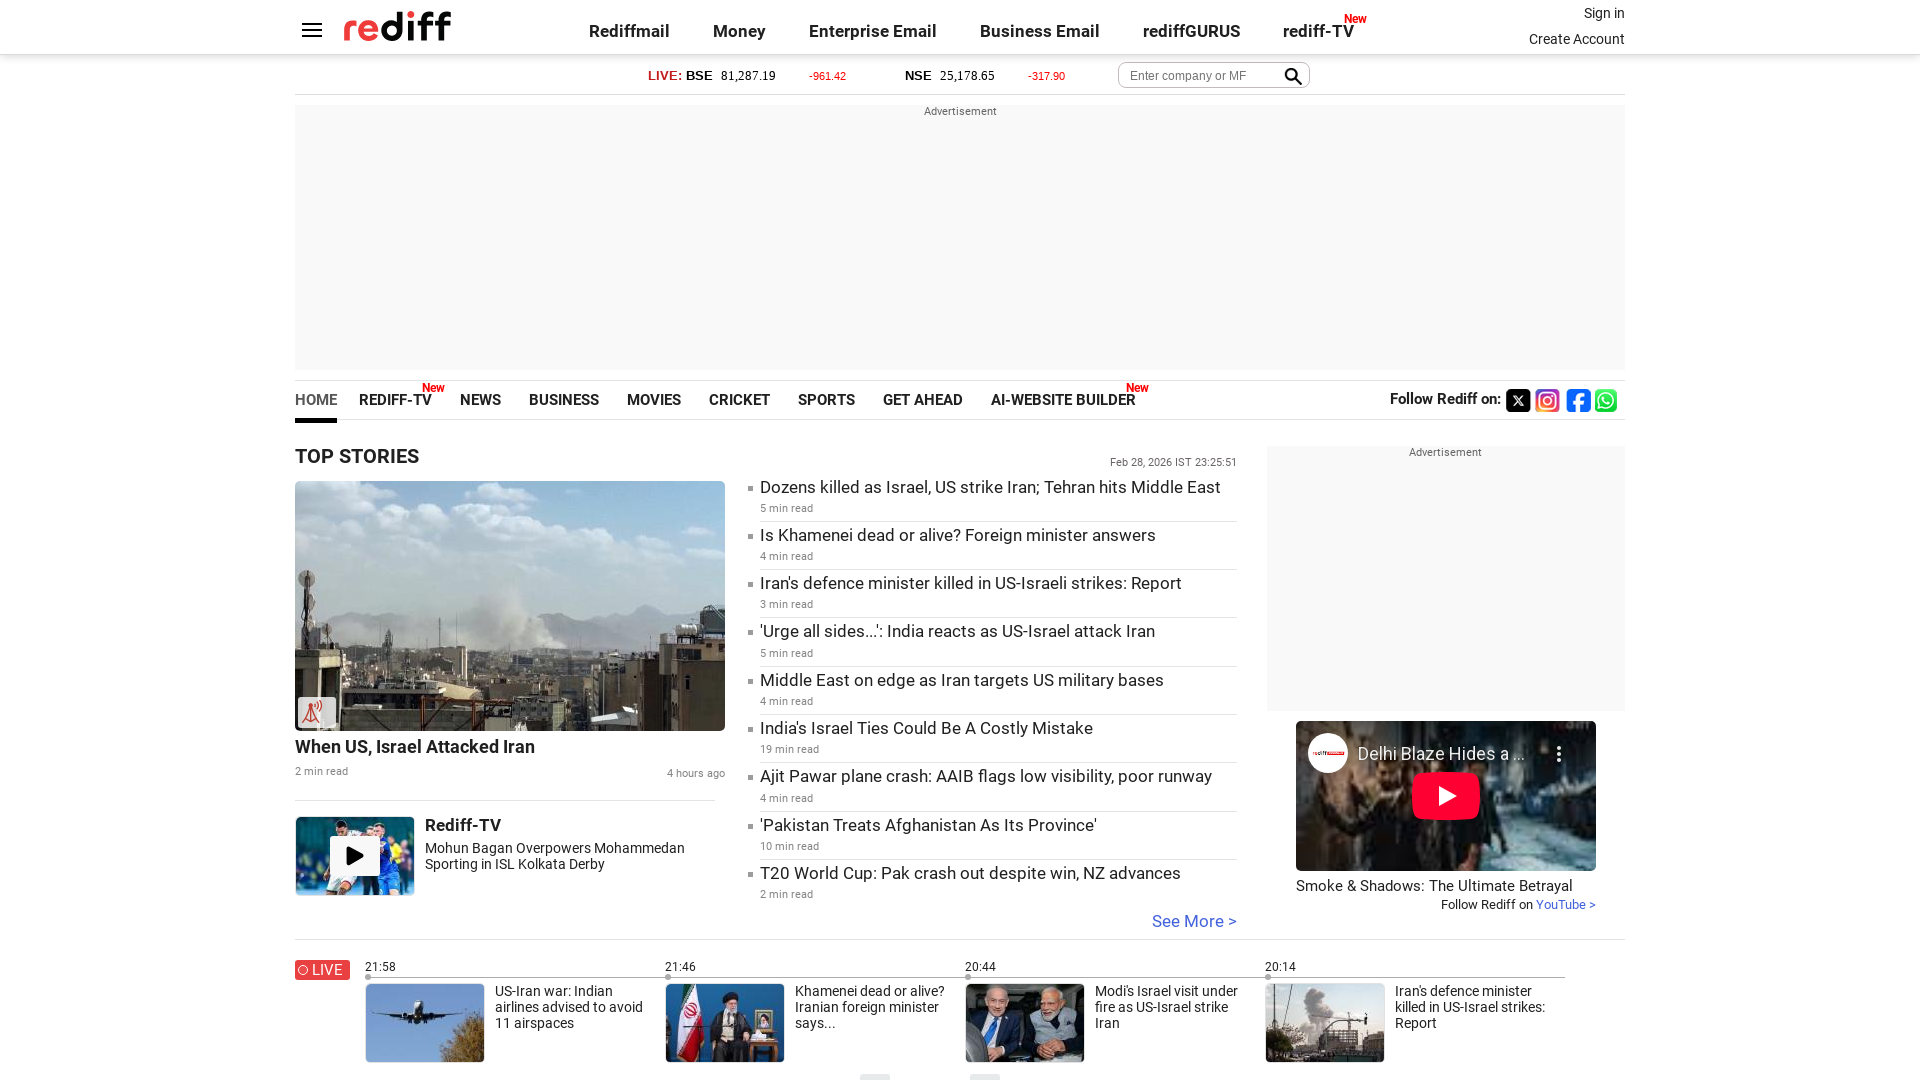

Clicked on 'Create Account' link at (1577, 39) on text=Create Account
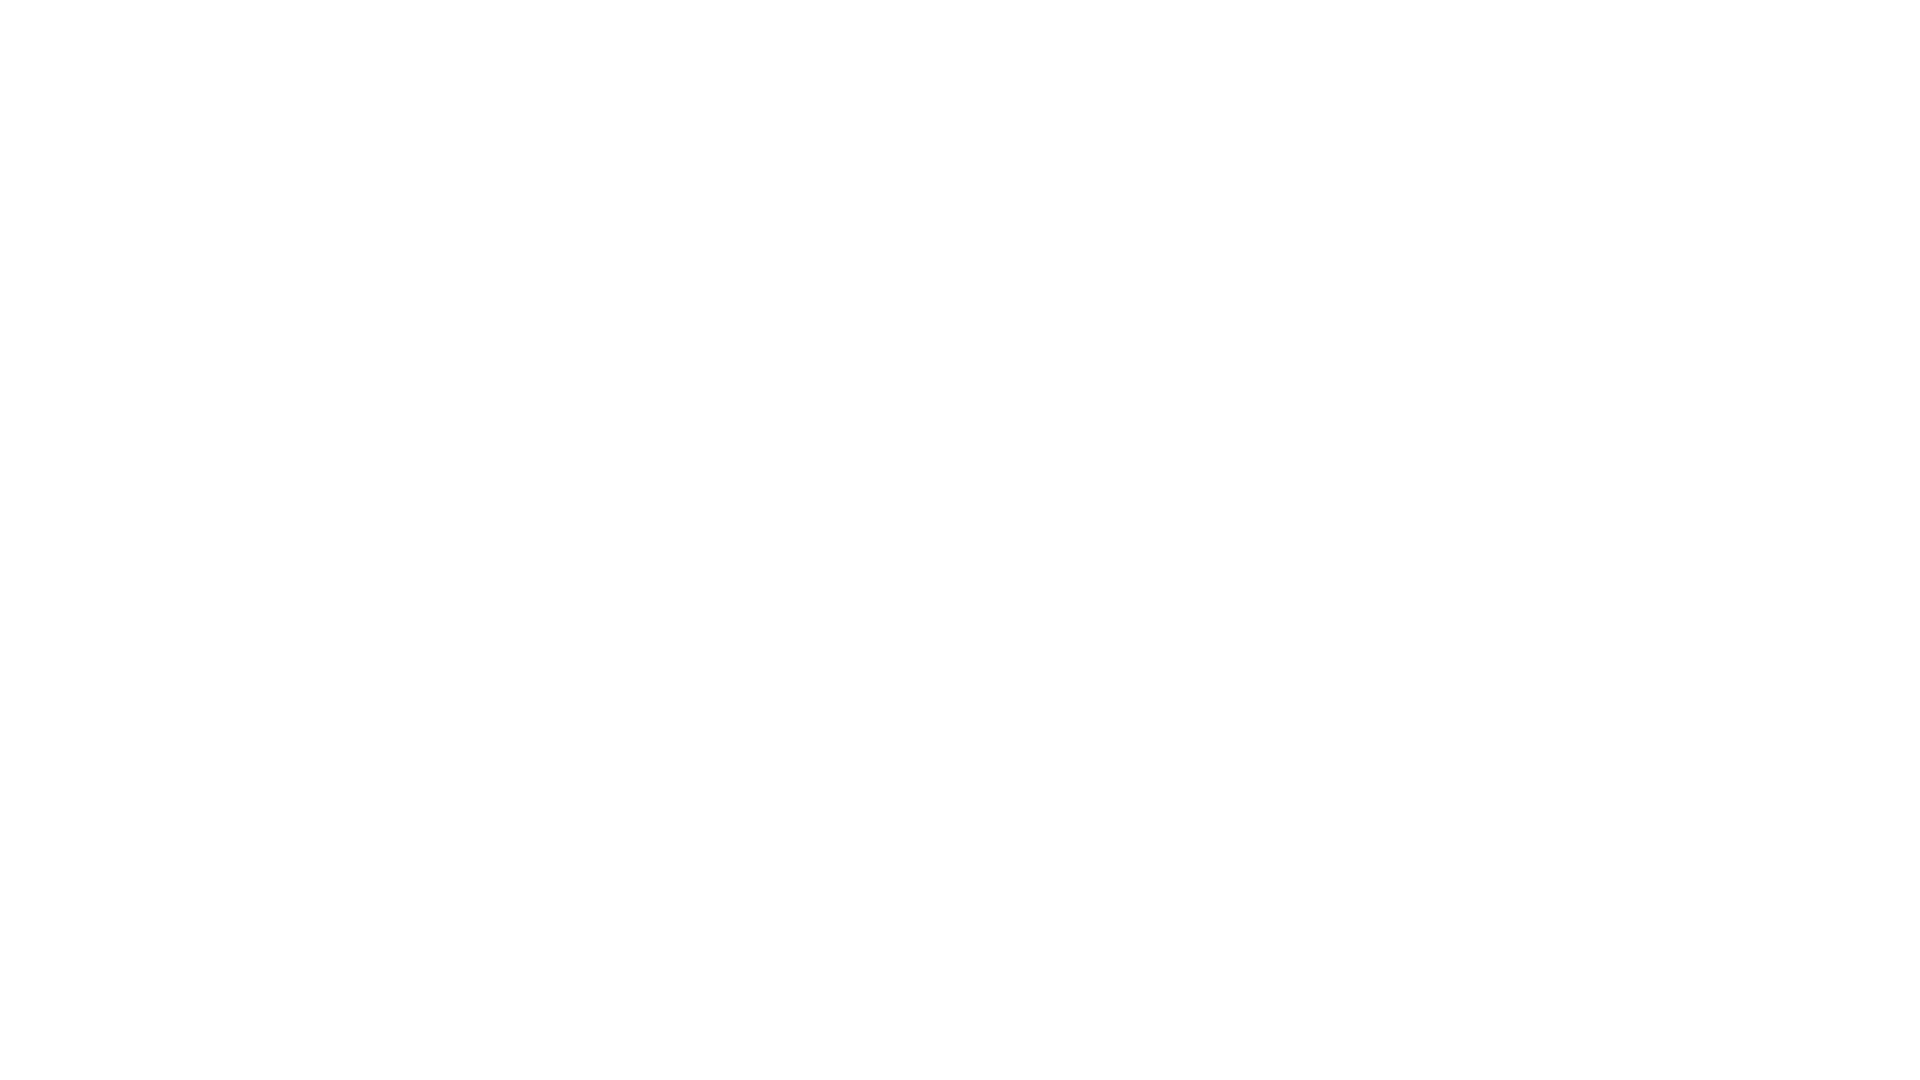

Registration page loaded successfully
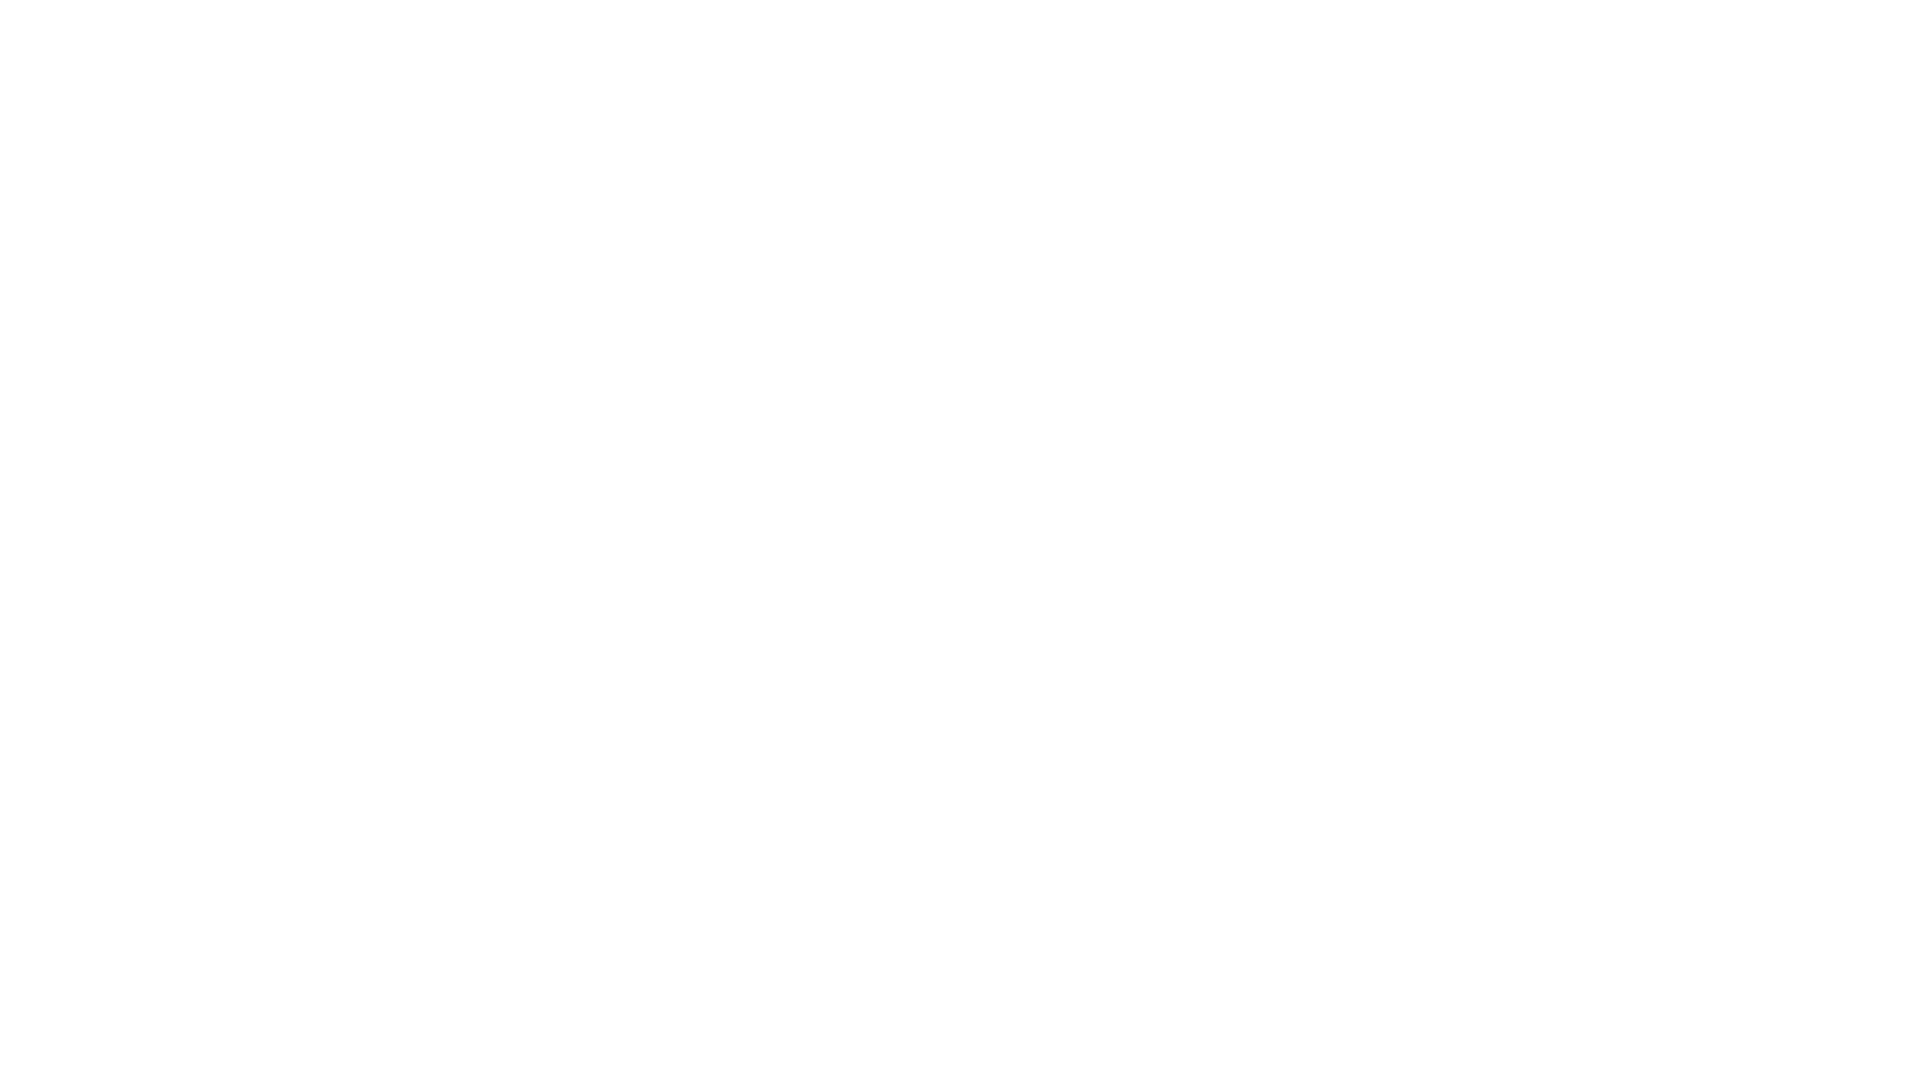

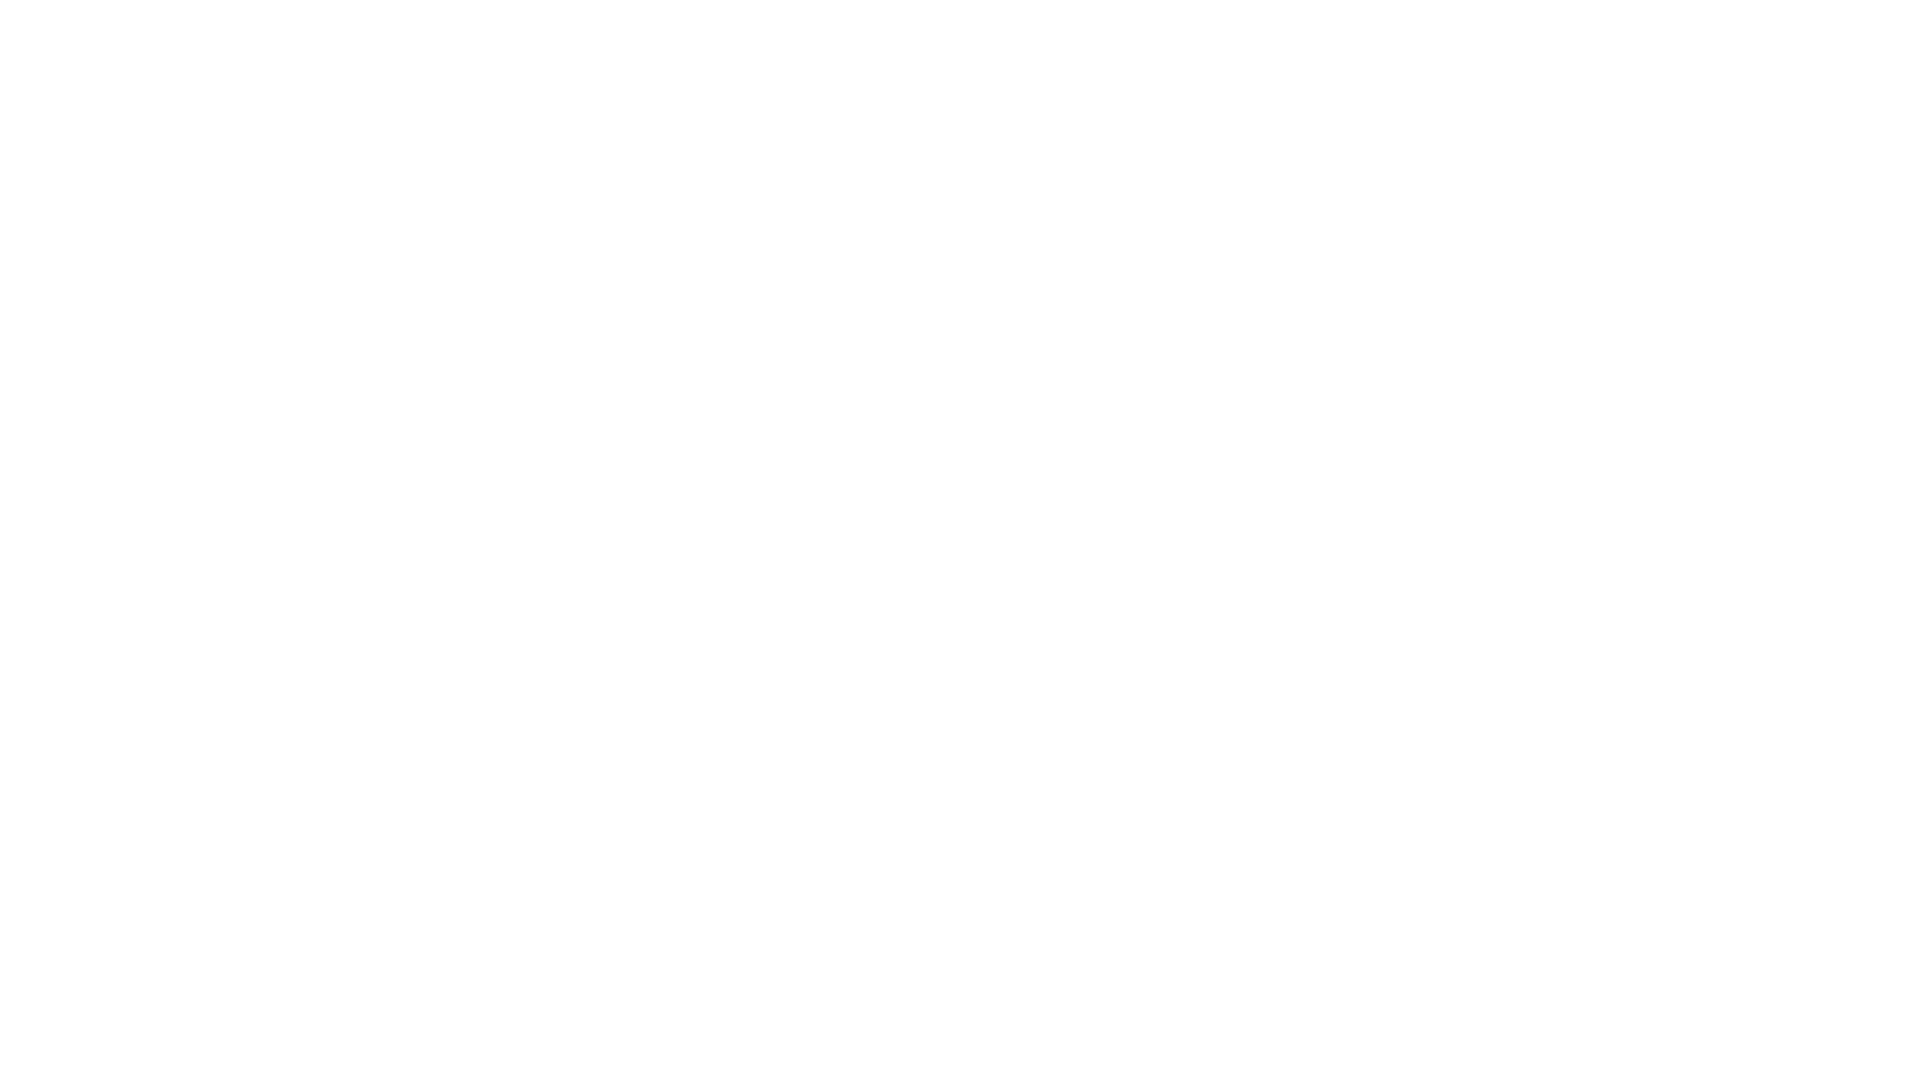